Tests a sample todo app by clicking on existing todo items, adding a new item to the list, and verifying the new item appears correctly.

Starting URL: https://lambdatest.github.io/sample-todo-app/

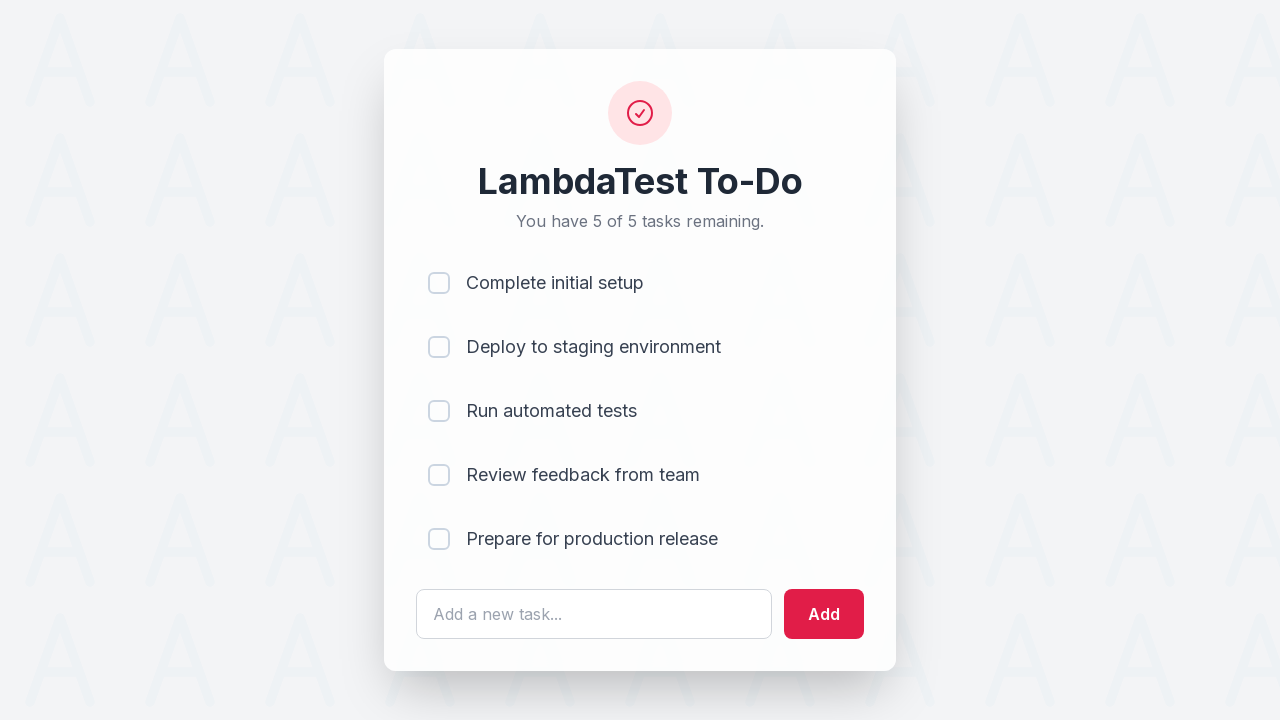

Clicked on first todo item checkbox at (439, 283) on input[name='li1']
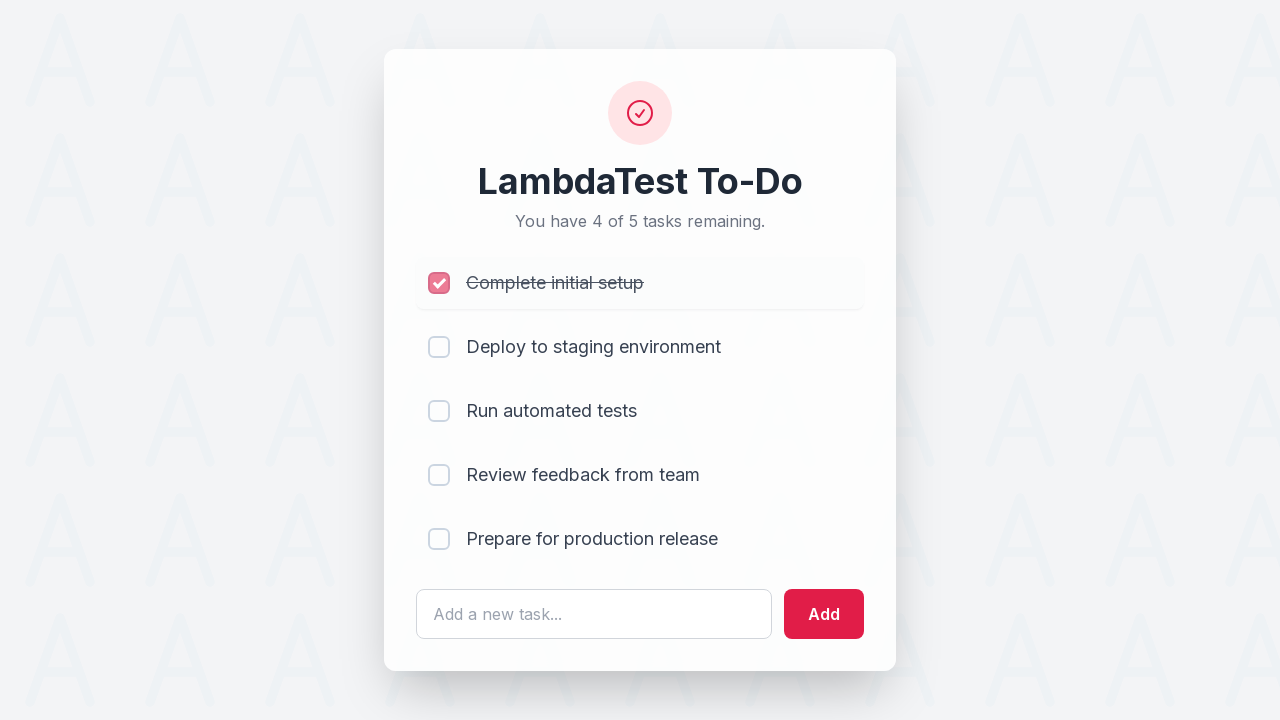

Clicked on second todo item checkbox at (439, 347) on input[name='li2']
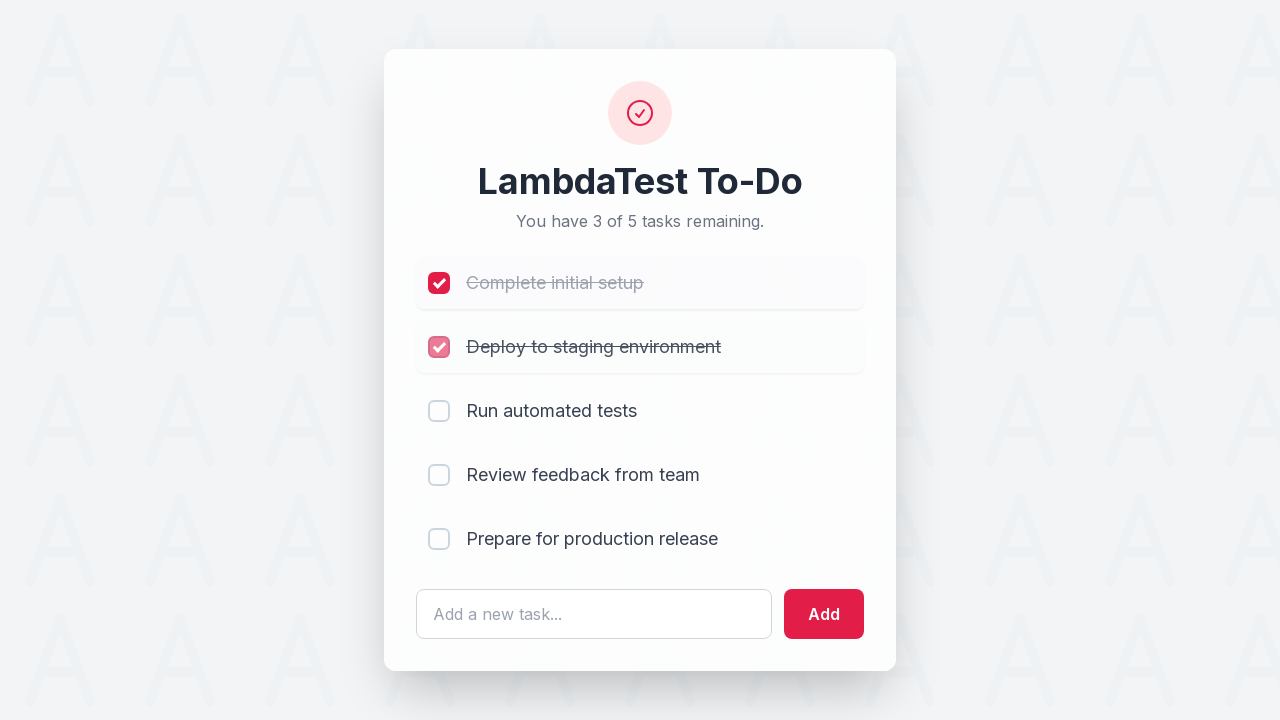

Cleared the todo text input field on #sampletodotext
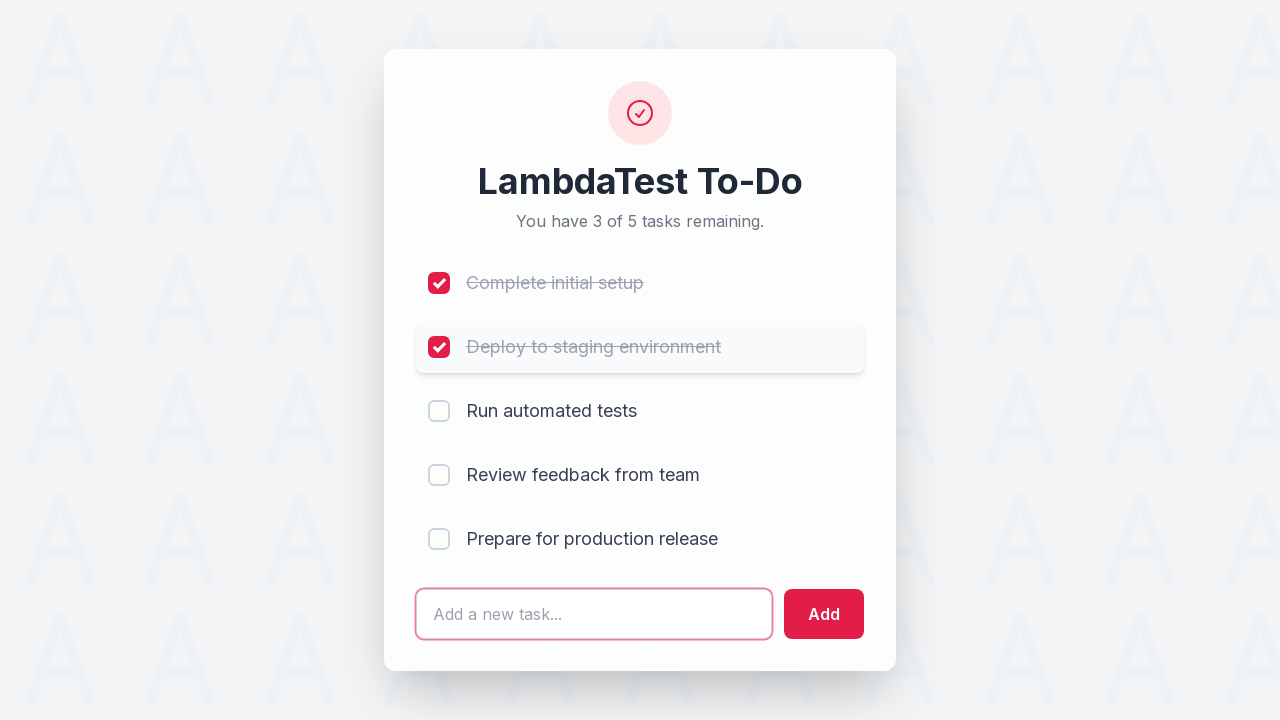

Typed new todo item text: 'Yey, Let's add it to list' on #sampletodotext
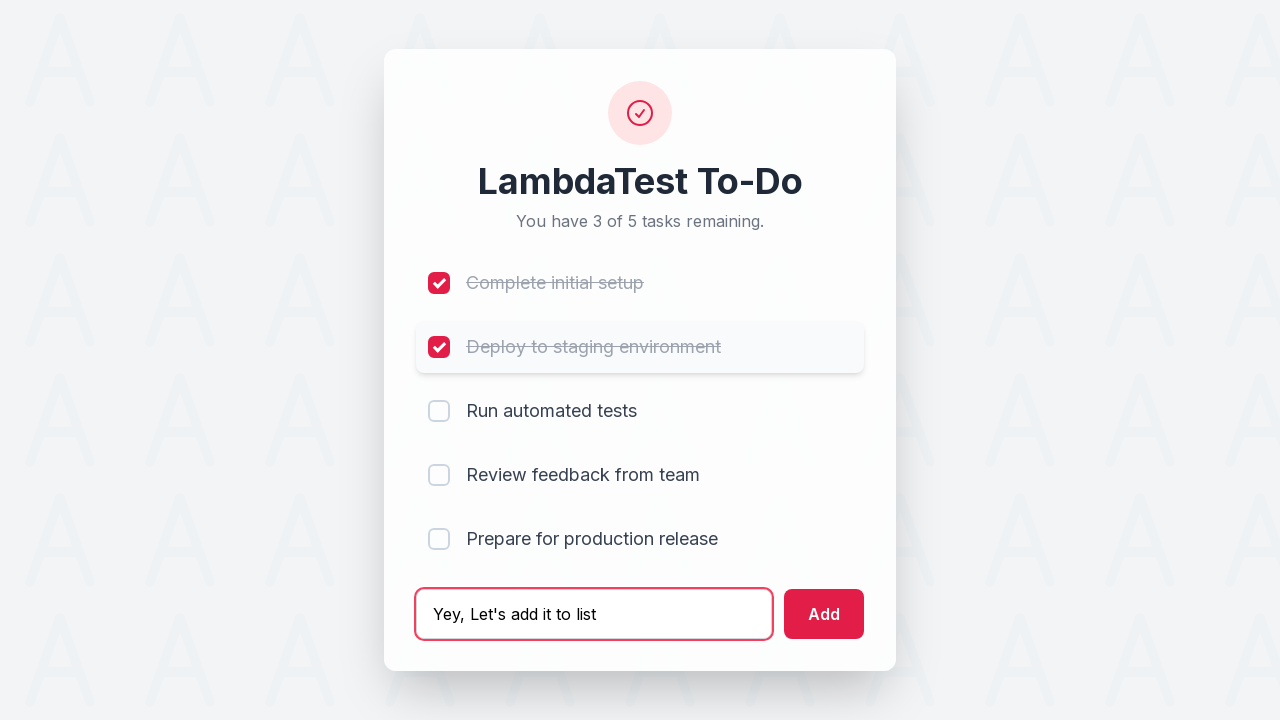

Clicked add button to create new todo item at (824, 614) on #addbutton
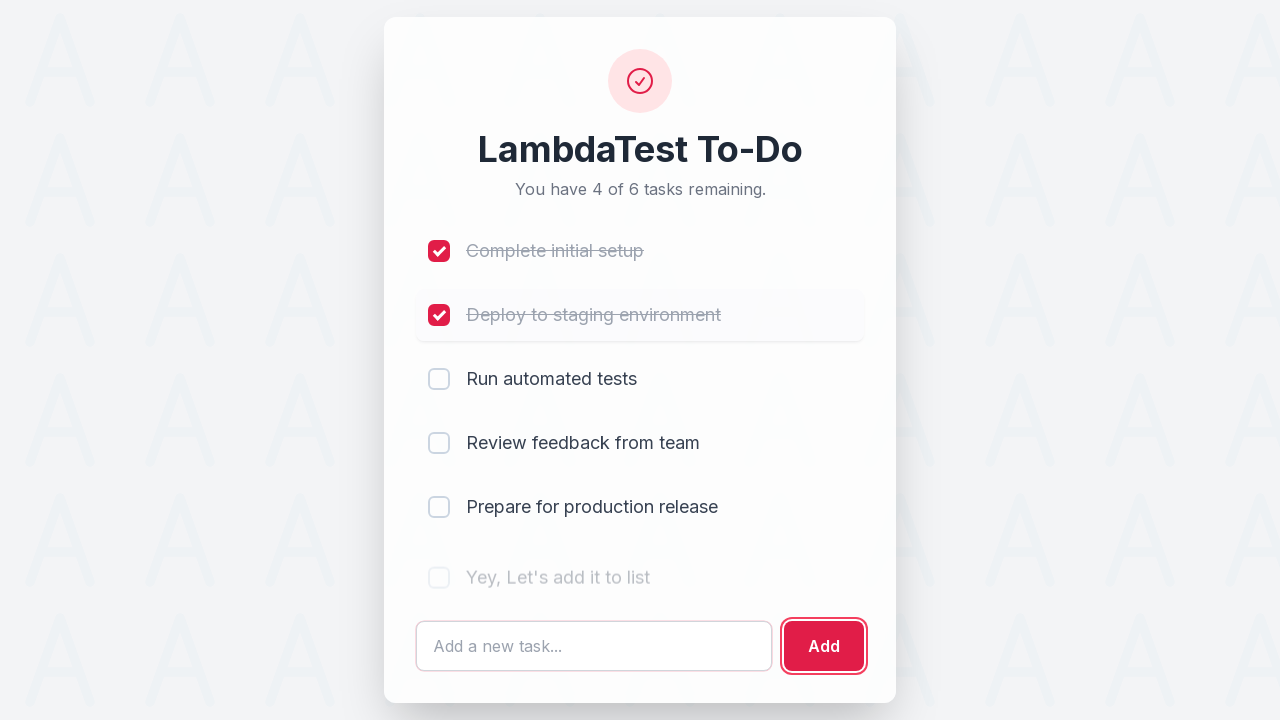

Verified new todo item appeared in the list at position 6
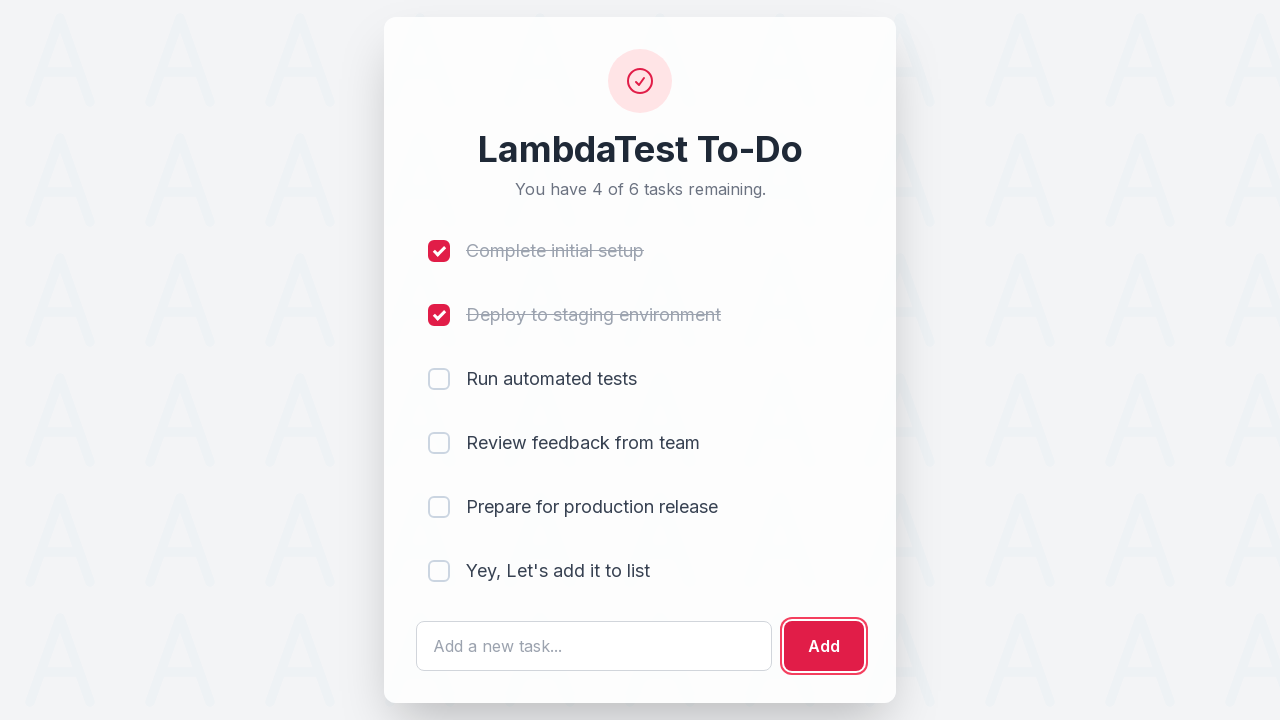

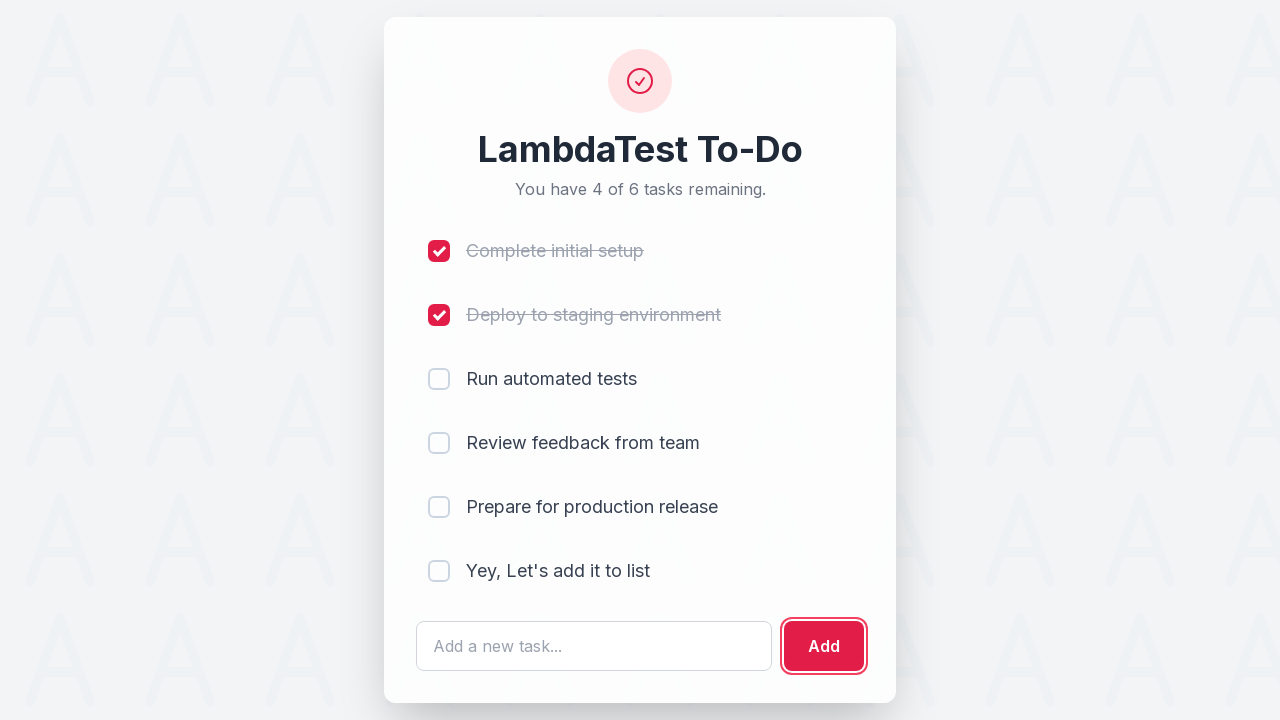